Tests adding todo items by filling the input and pressing Enter, then verifying the items appear in the list

Starting URL: https://demo.playwright.dev/todomvc

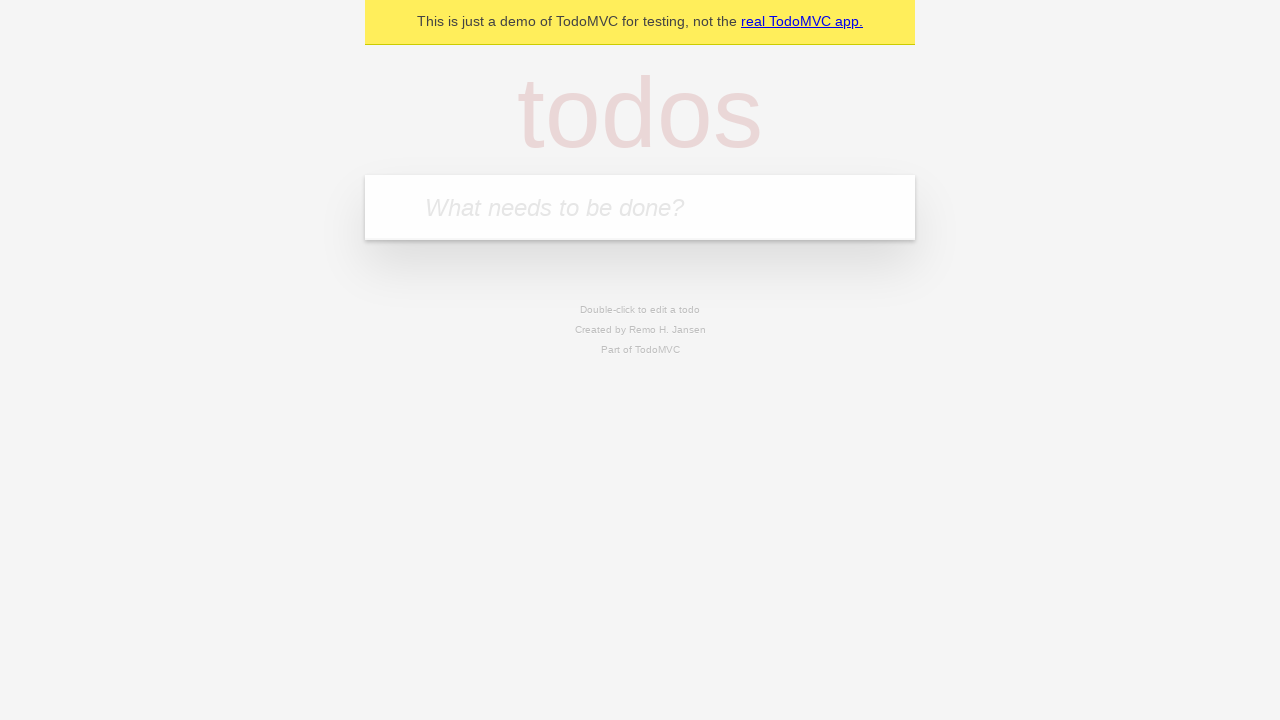

Filled todo input with 'buy some cheese' on internal:attr=[placeholder="What needs to be done?"i]
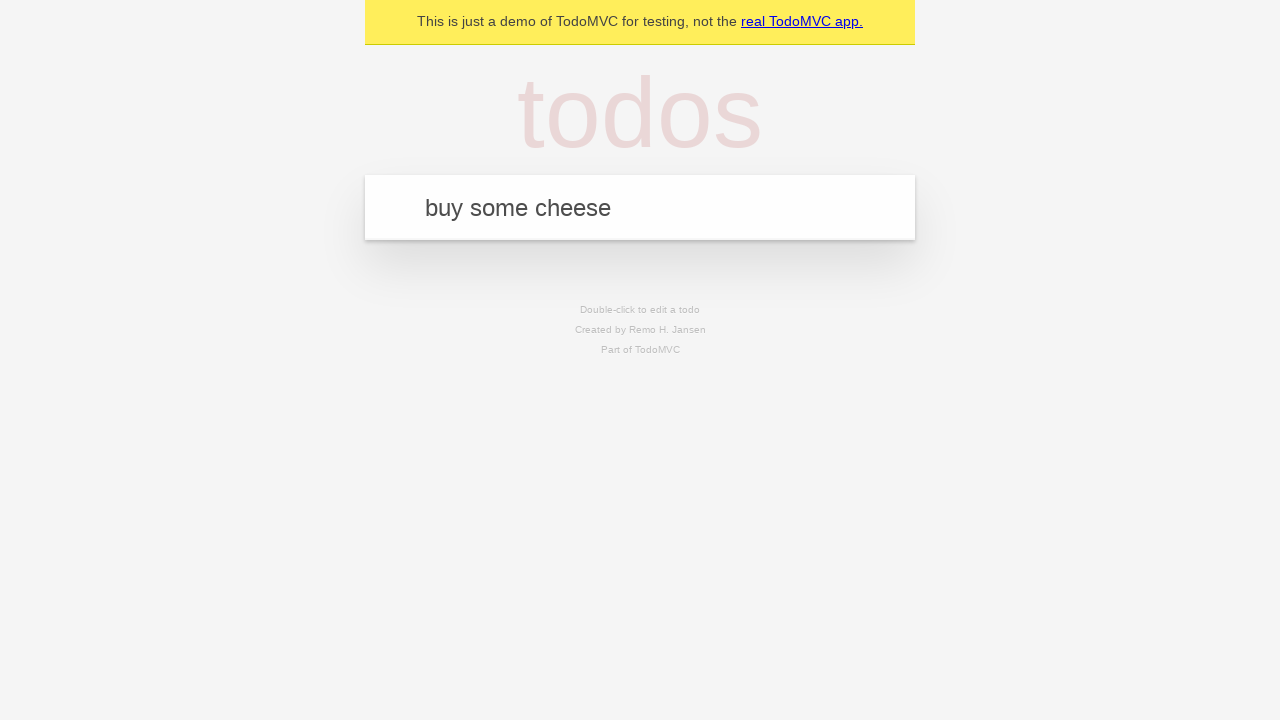

Pressed Enter to add first todo on internal:attr=[placeholder="What needs to be done?"i]
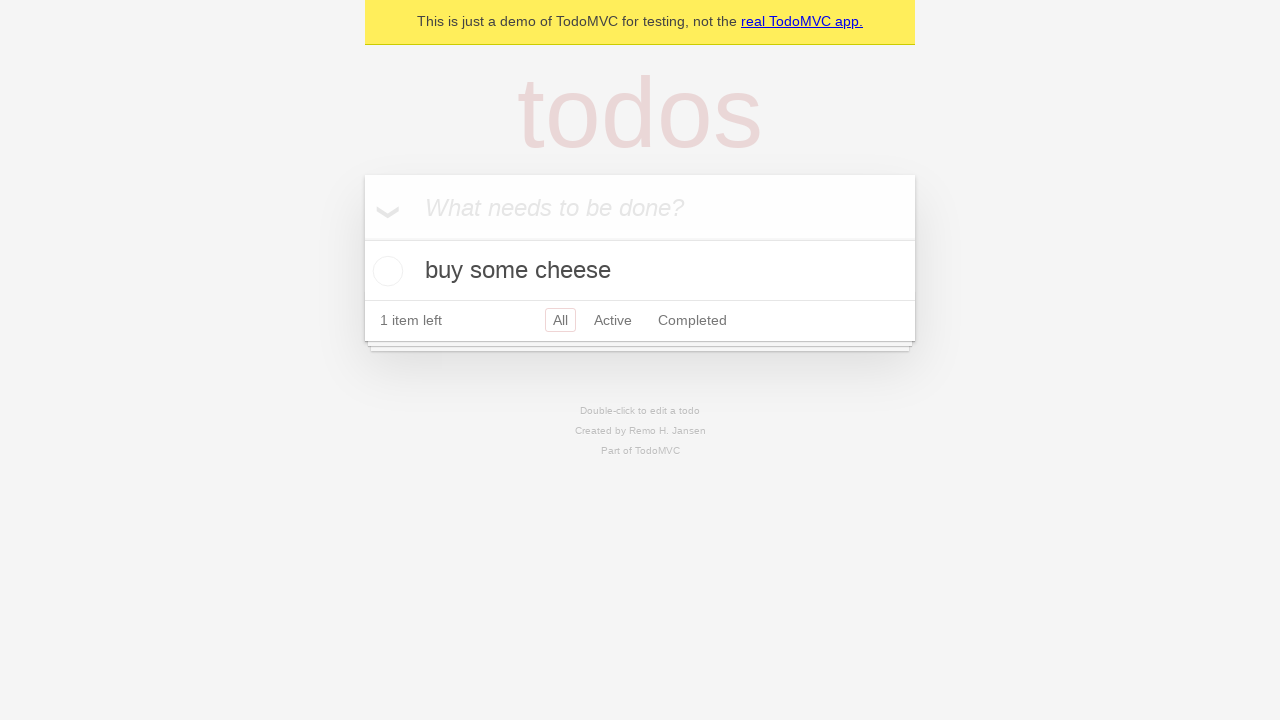

First todo item appeared in list
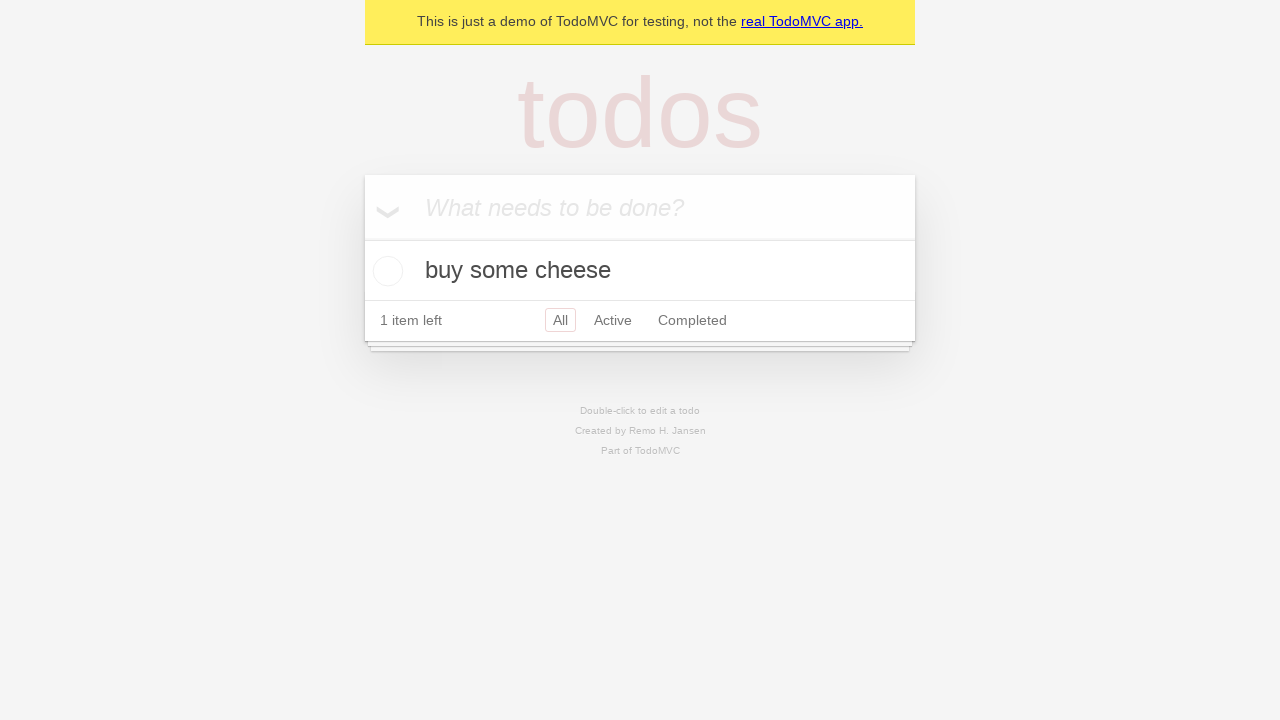

Filled todo input with 'feed the cat' on internal:attr=[placeholder="What needs to be done?"i]
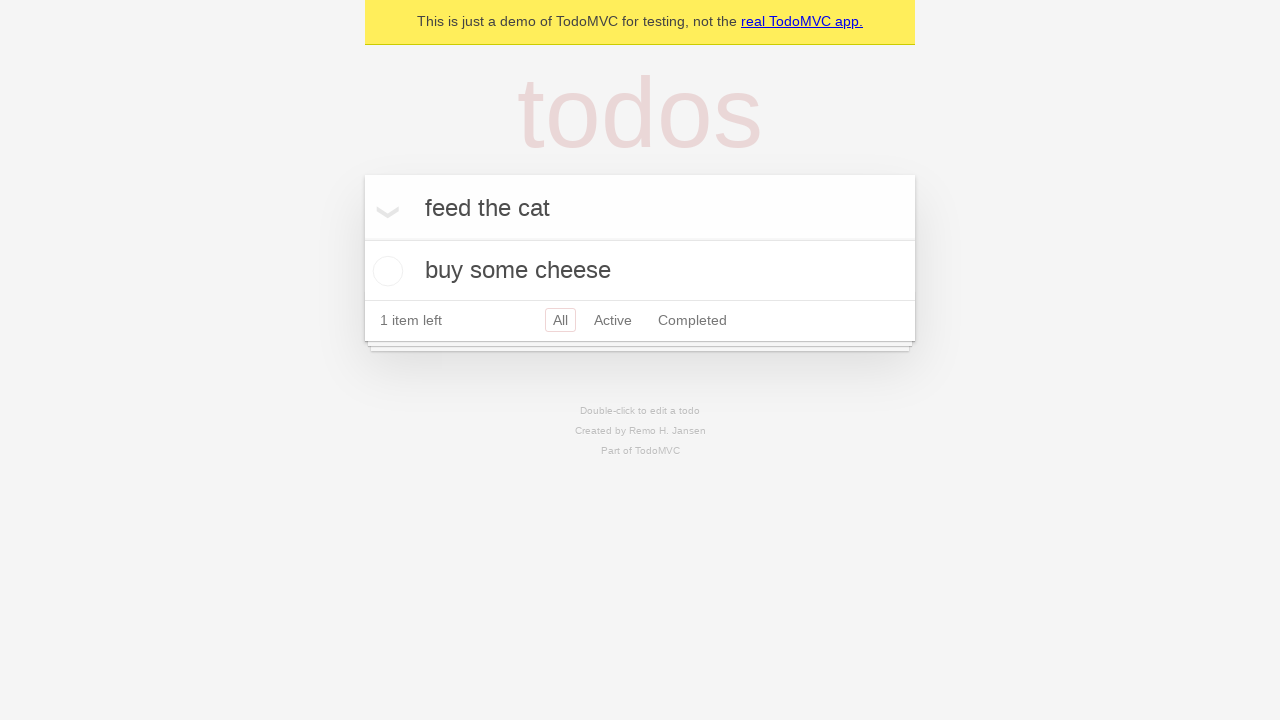

Pressed Enter to add second todo on internal:attr=[placeholder="What needs to be done?"i]
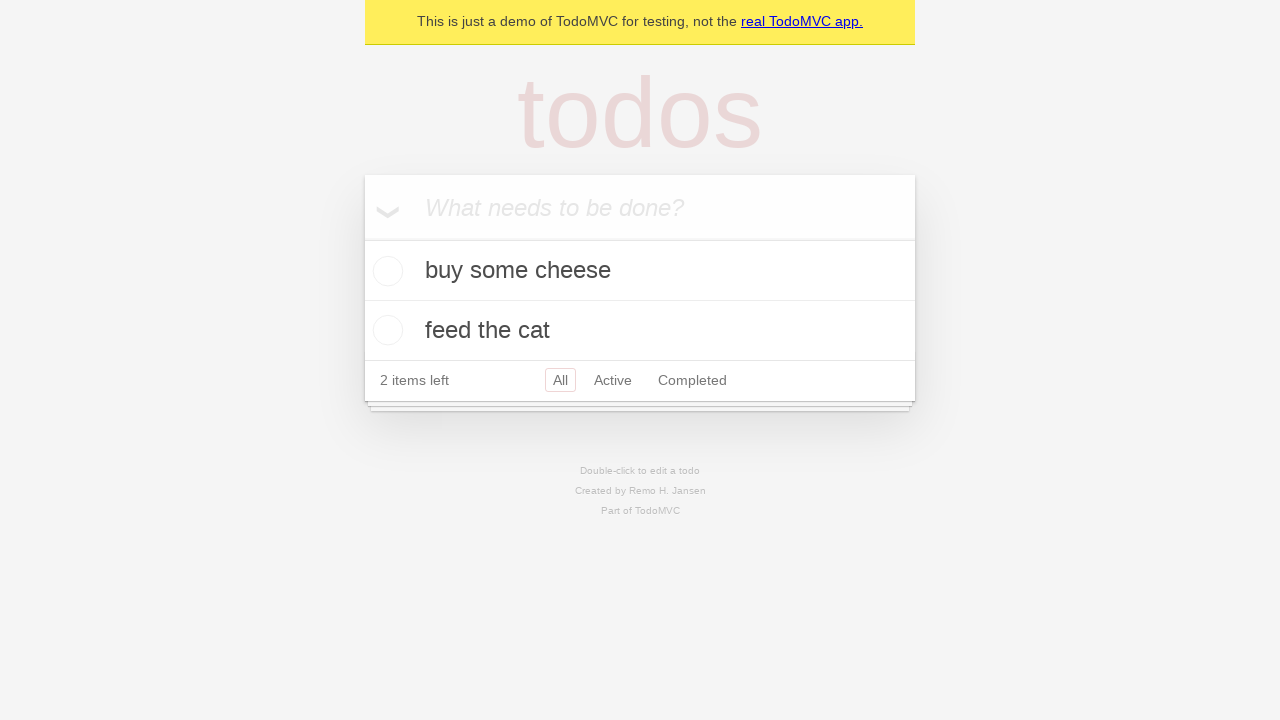

Second todo item appeared in list, both todos now visible
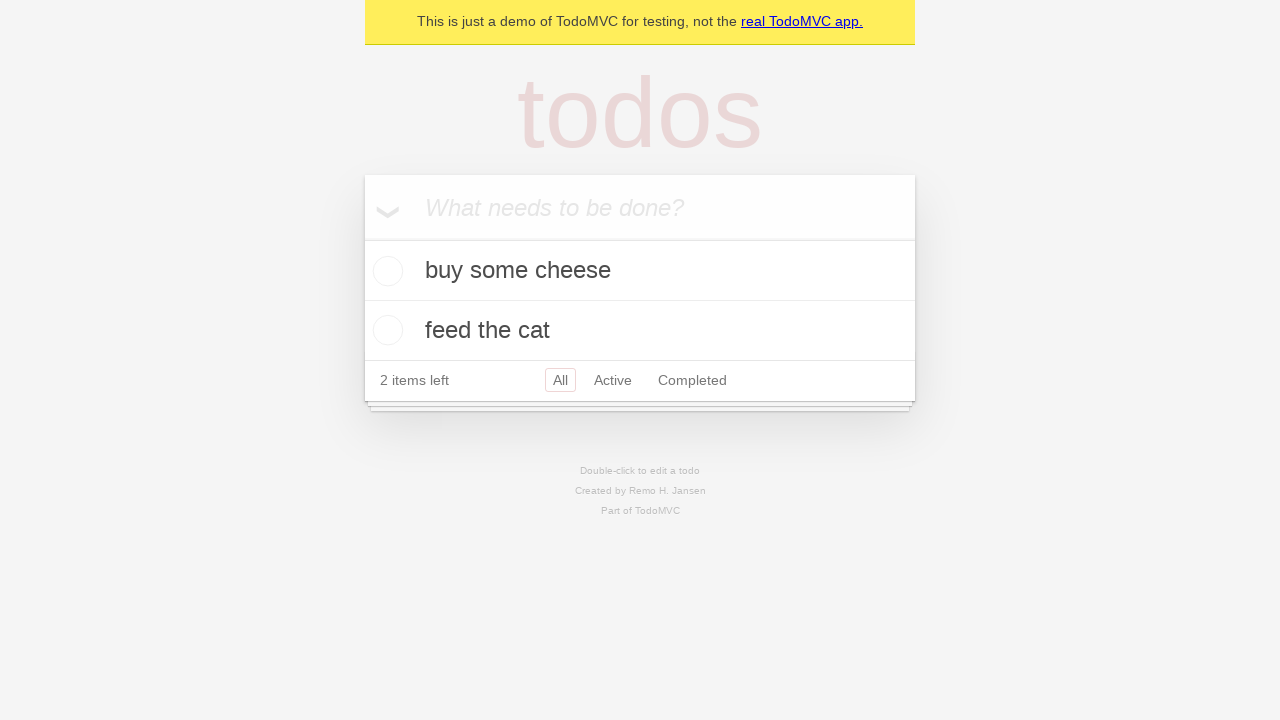

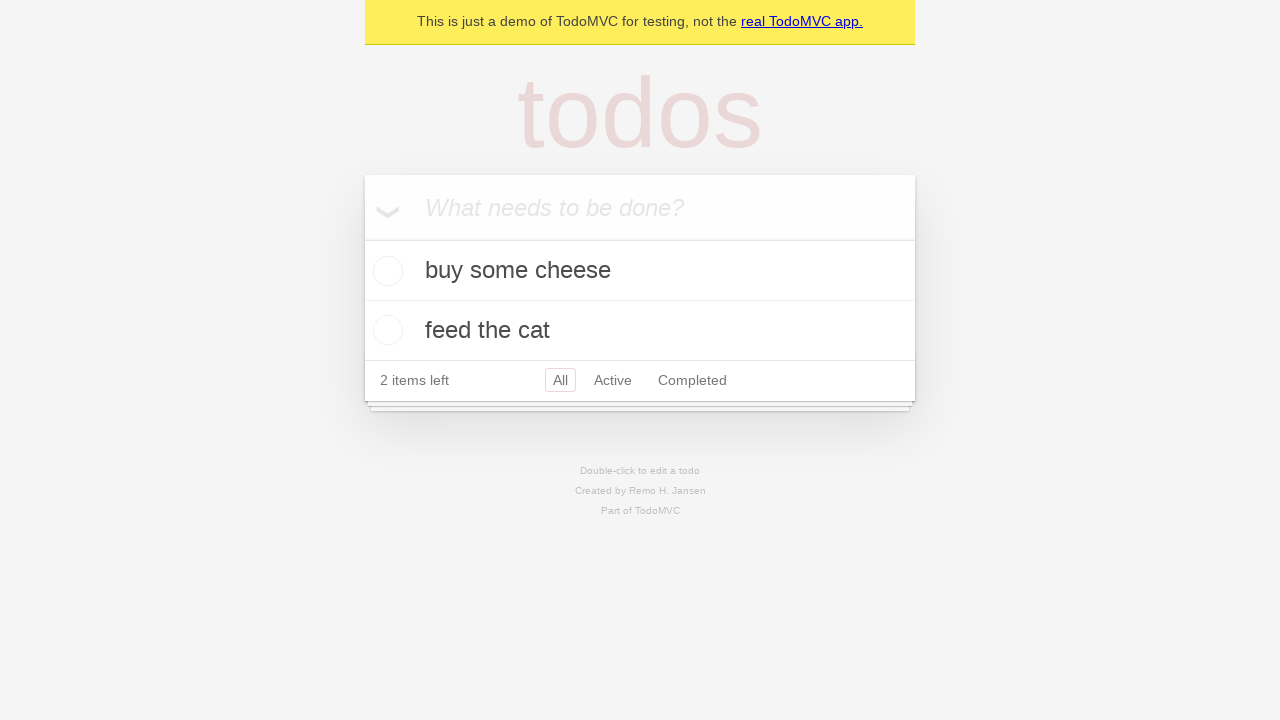